Tests dynamic controls including checkbox toggling, remove/add buttons, and enable/disable functionality on input fields

Starting URL: https://the-internet.herokuapp.com/dynamic_controls

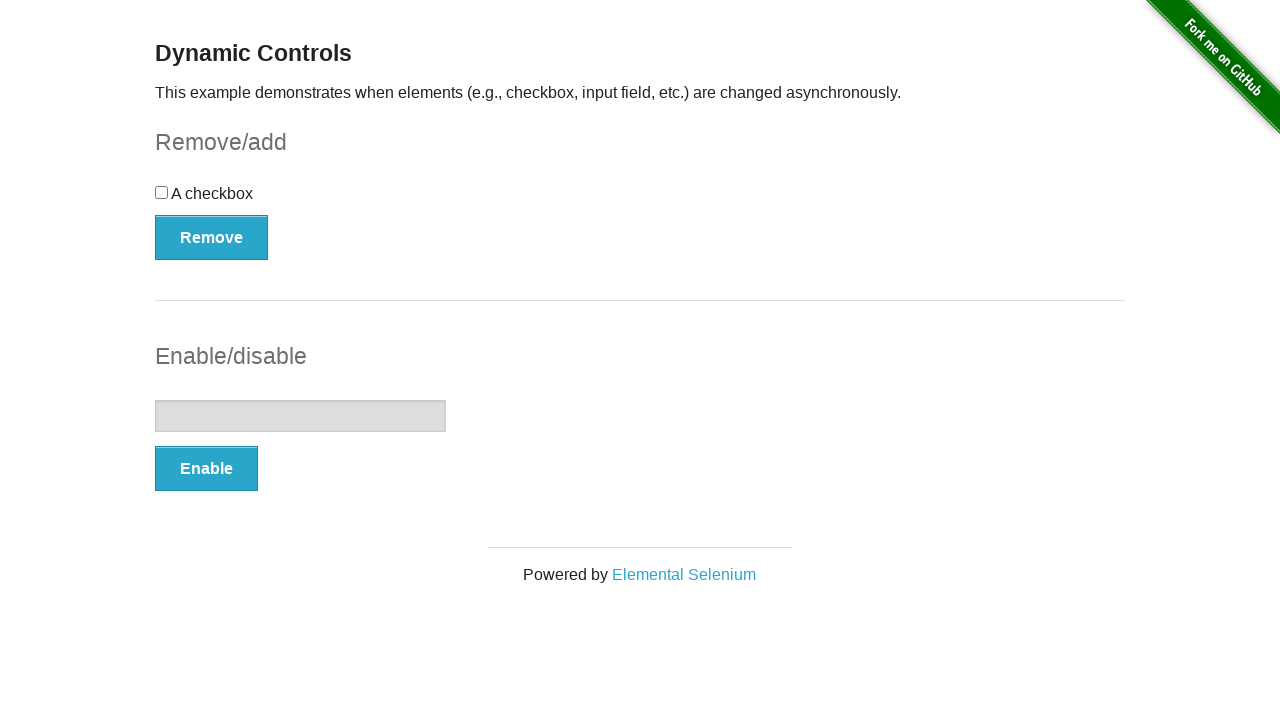

Waited for checkbox to be visible
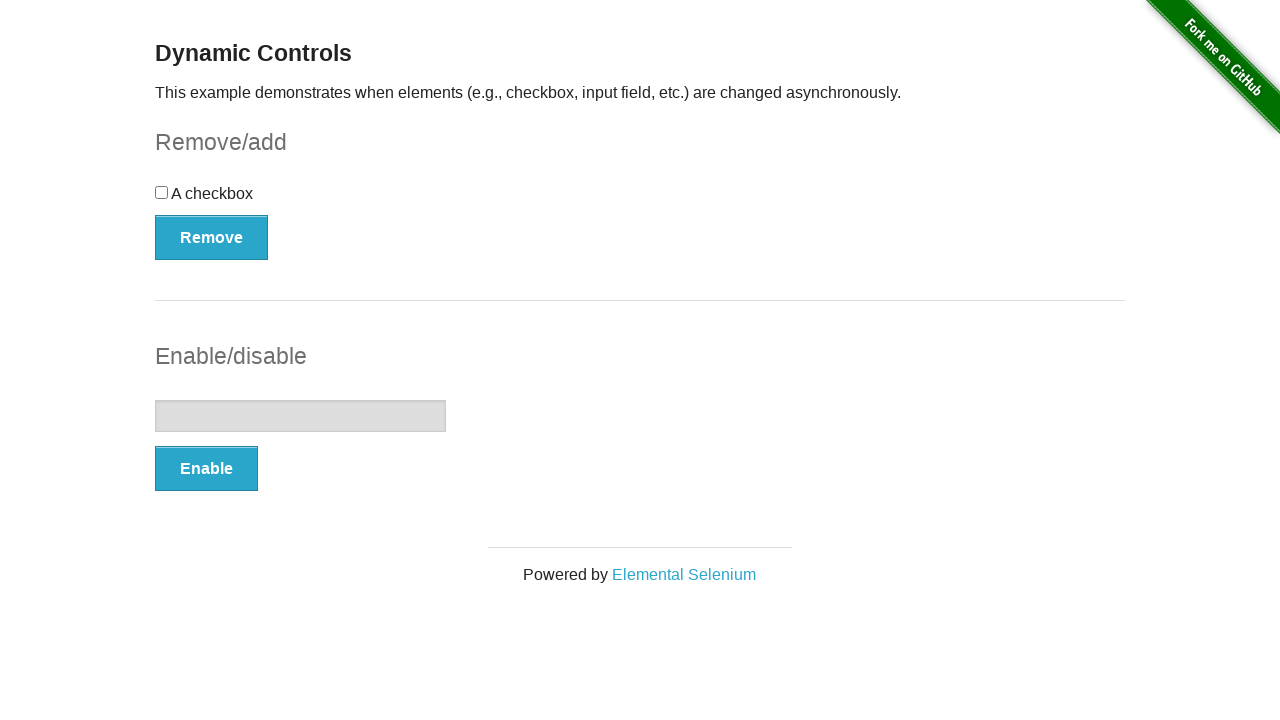

Clicked checkbox to toggle it at (162, 192) on input[type='checkbox']
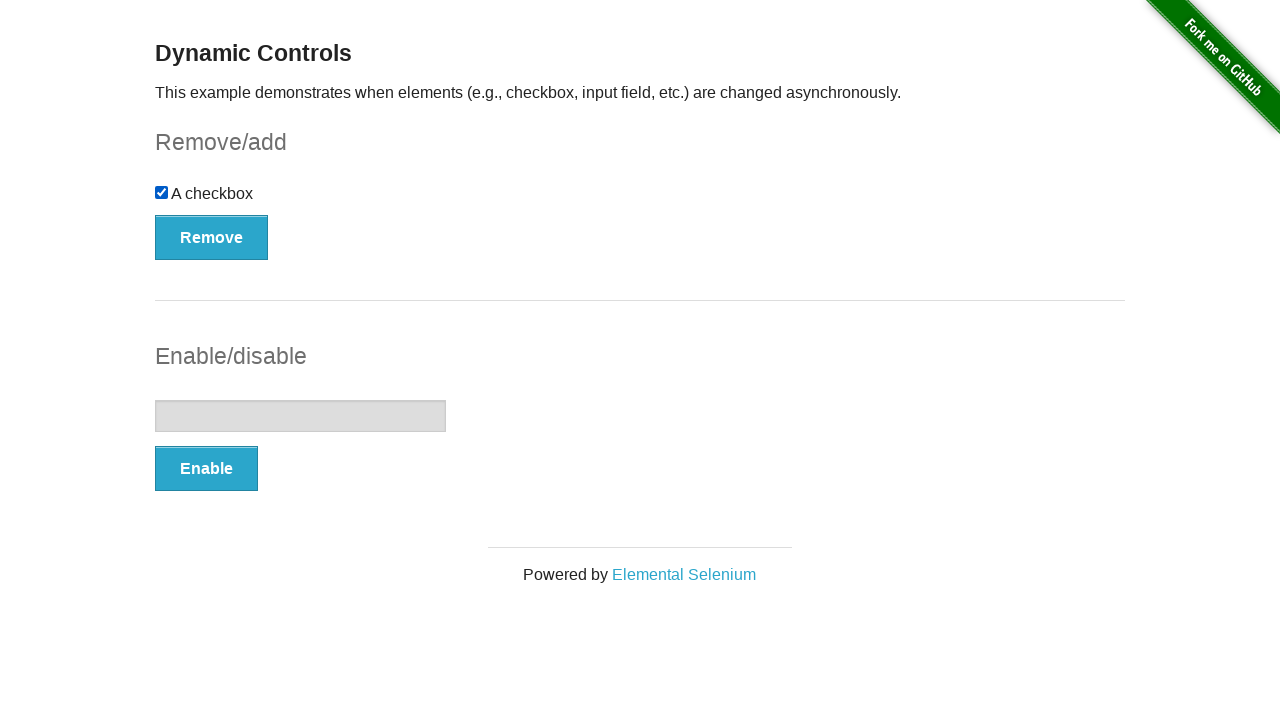

Clicked checkbox again to toggle it back at (162, 192) on input[type='checkbox']
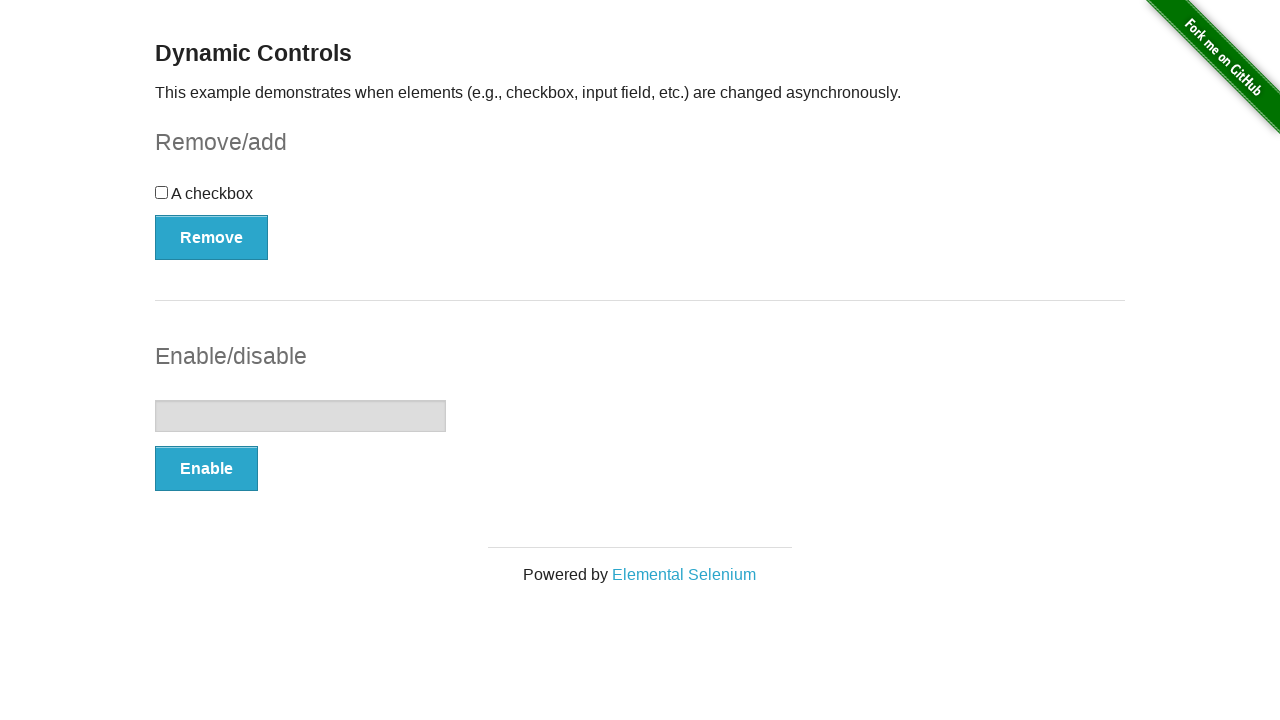

Waited for Remove button to be visible
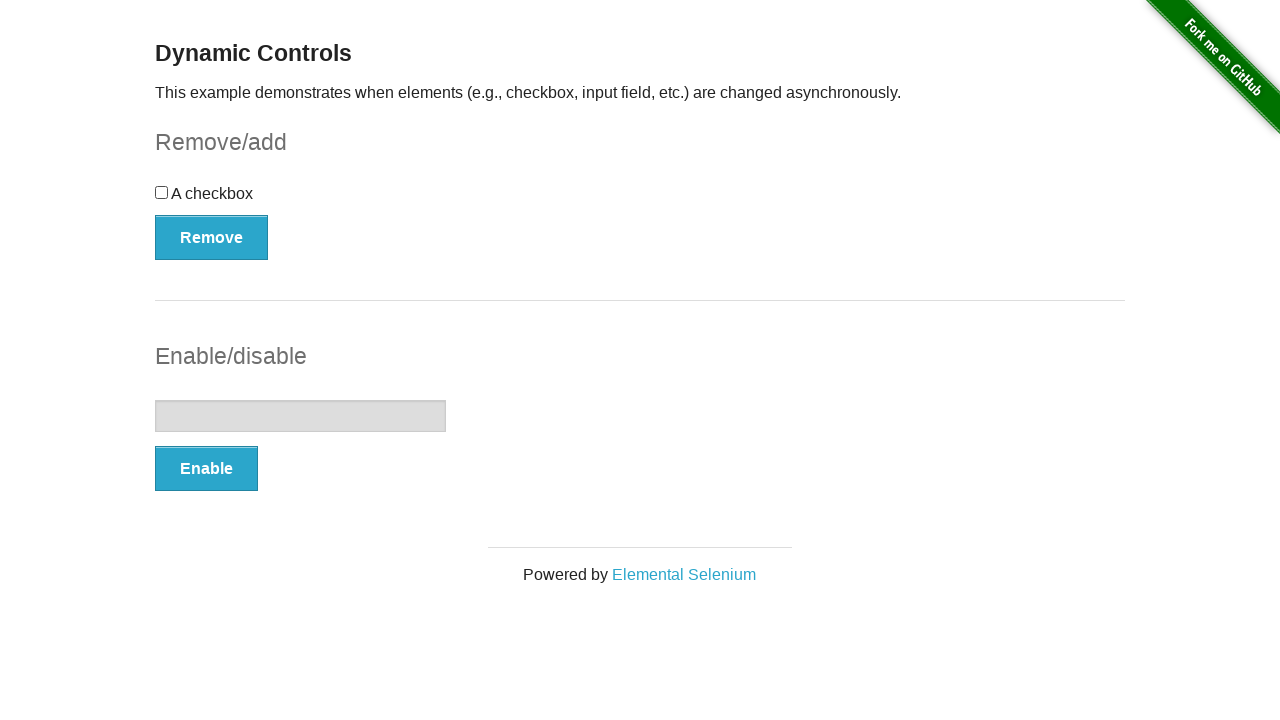

Clicked Remove button to remove checkbox at (212, 237) on xpath=//*[@id='checkbox-example']/button
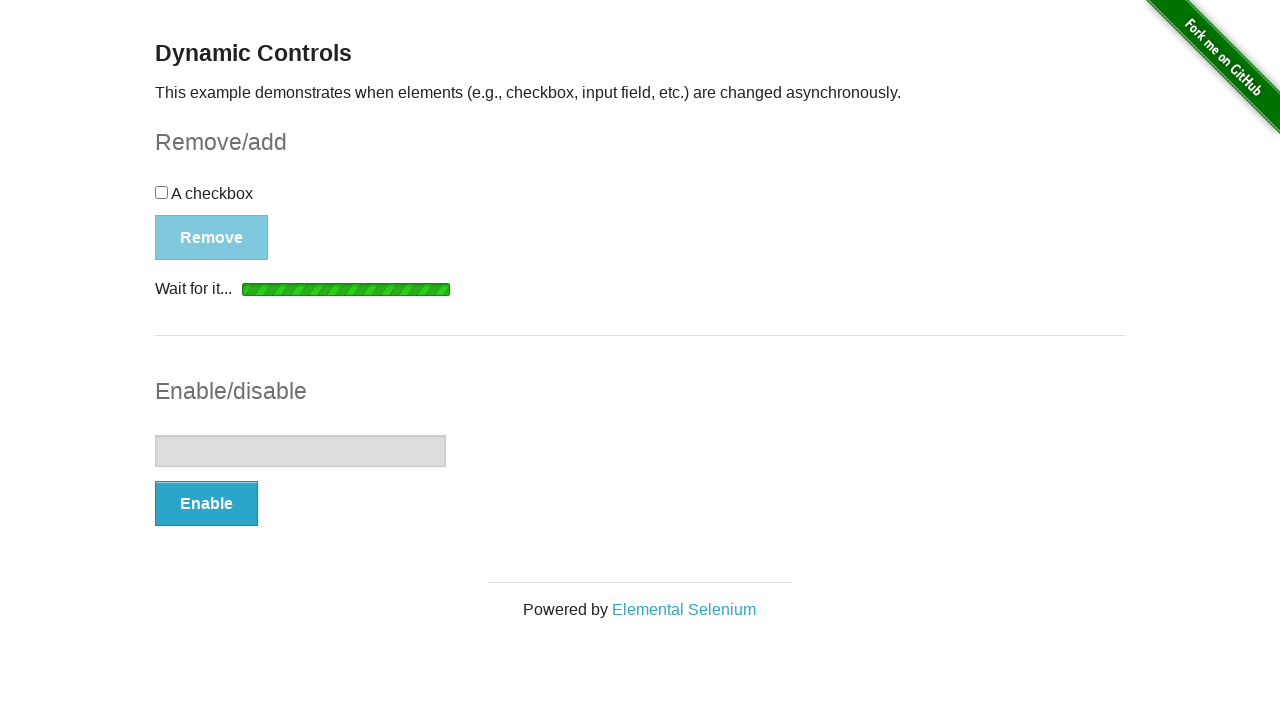

Waited for removal confirmation message
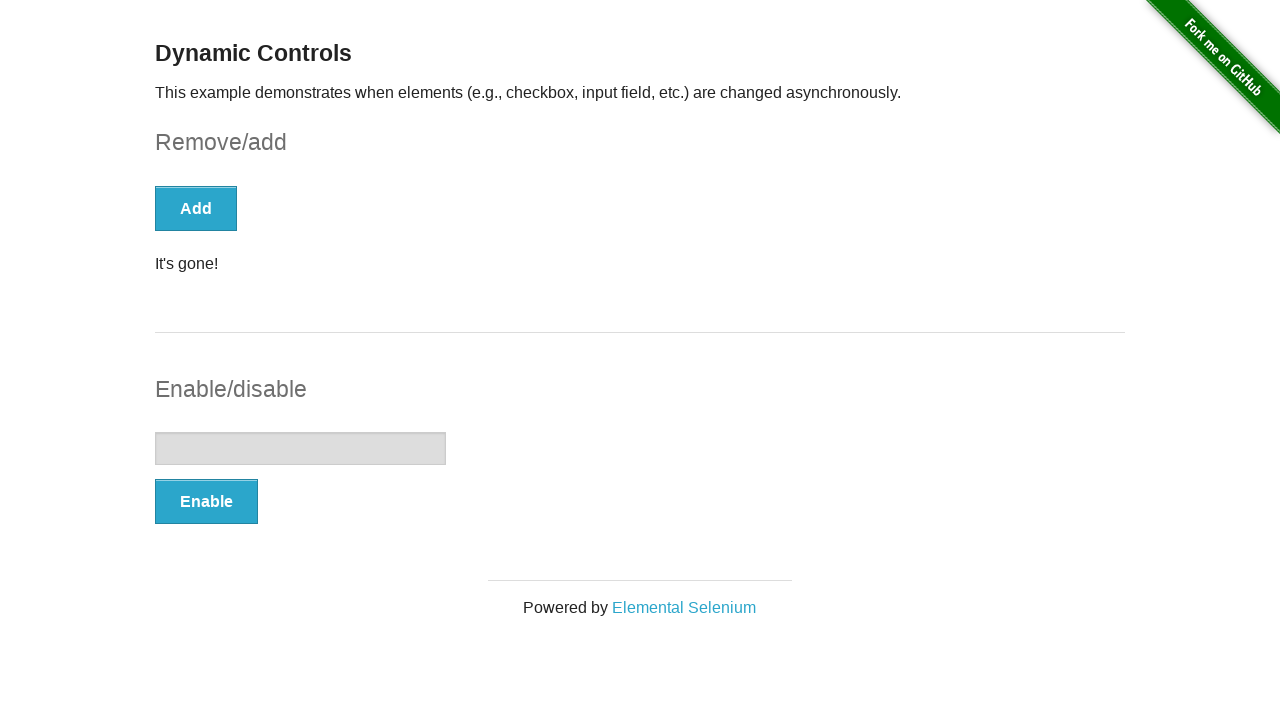

Waited for Add button to be visible
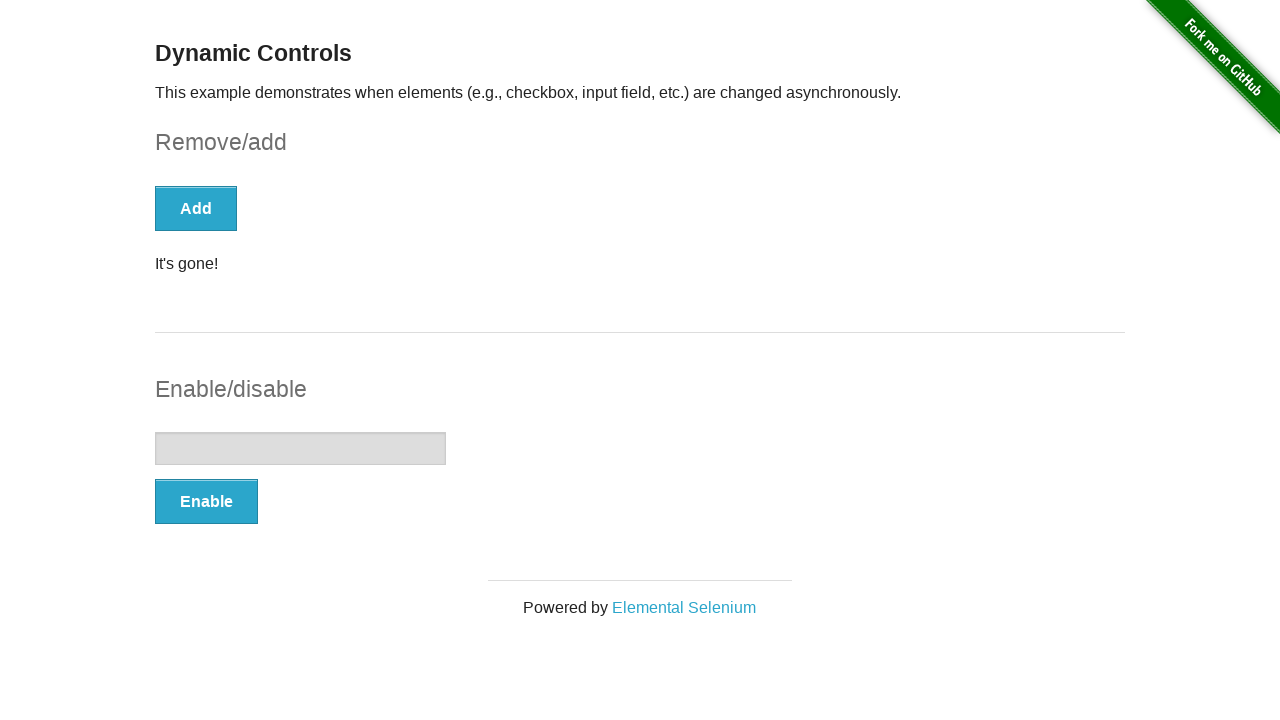

Clicked Add button to restore checkbox at (196, 208) on xpath=/html/body/div[2]/div/div[1]/form[1]/button
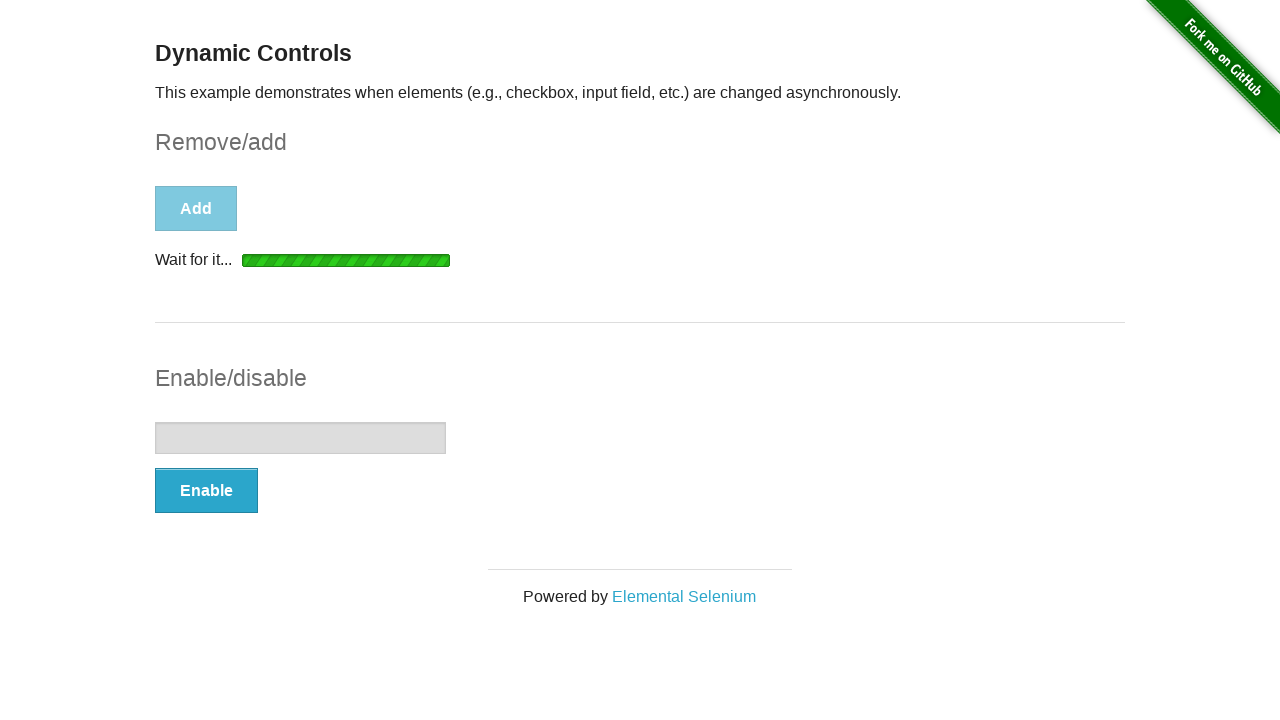

Waited for Enable button to be visible
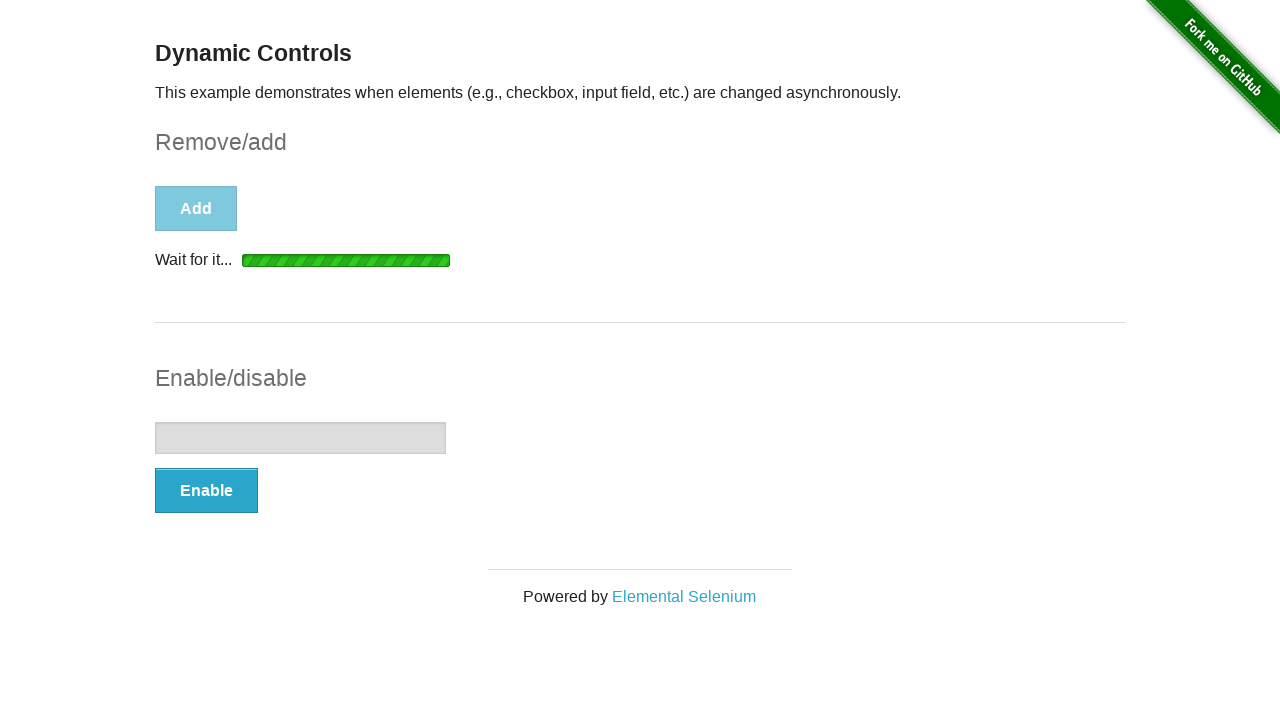

Clicked Enable button to enable input field at (206, 491) on xpath=/html/body/div[2]/div/div[1]/form[2]/button
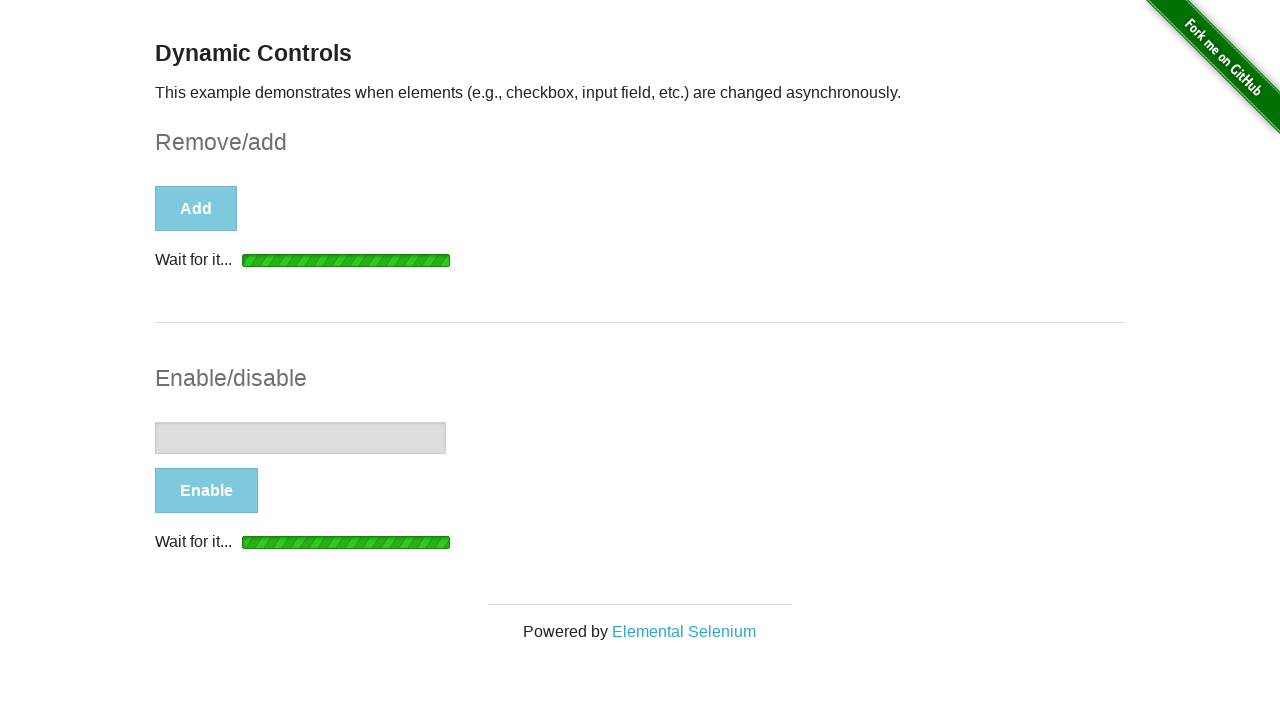

Waited for enabled confirmation message
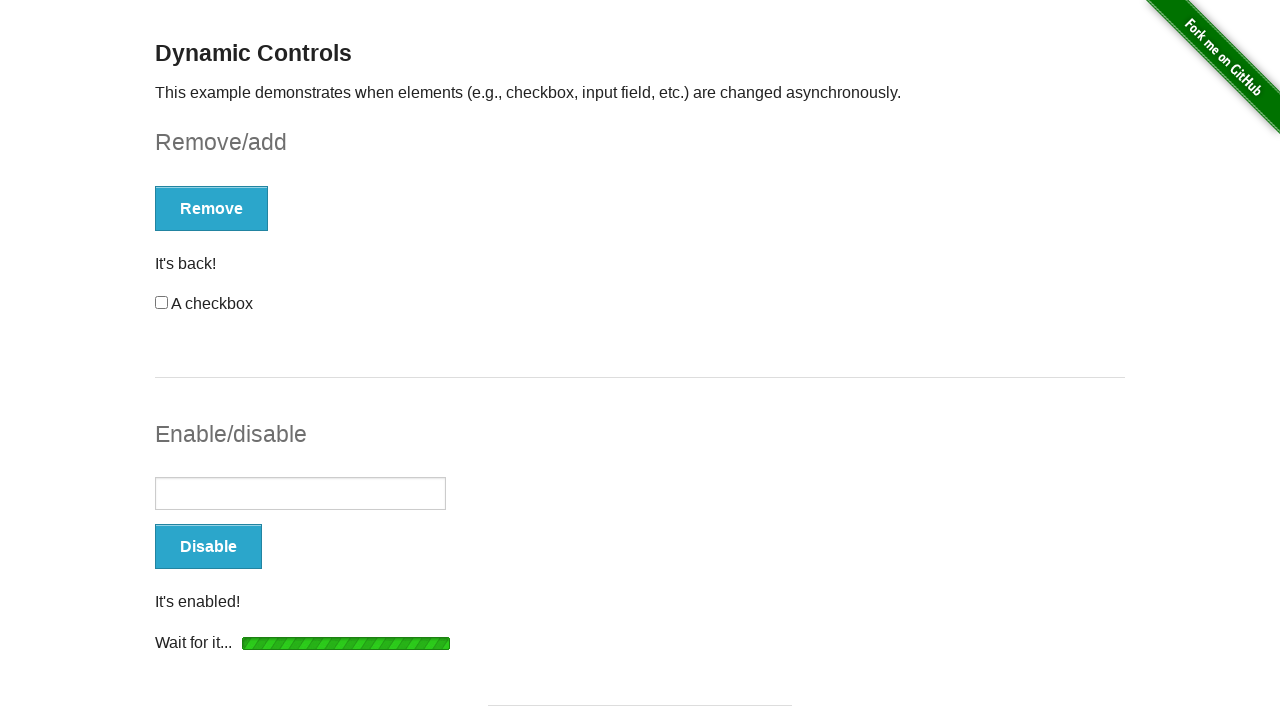

Filled input field with 'Test keys' on //*[@id='input-example']/input
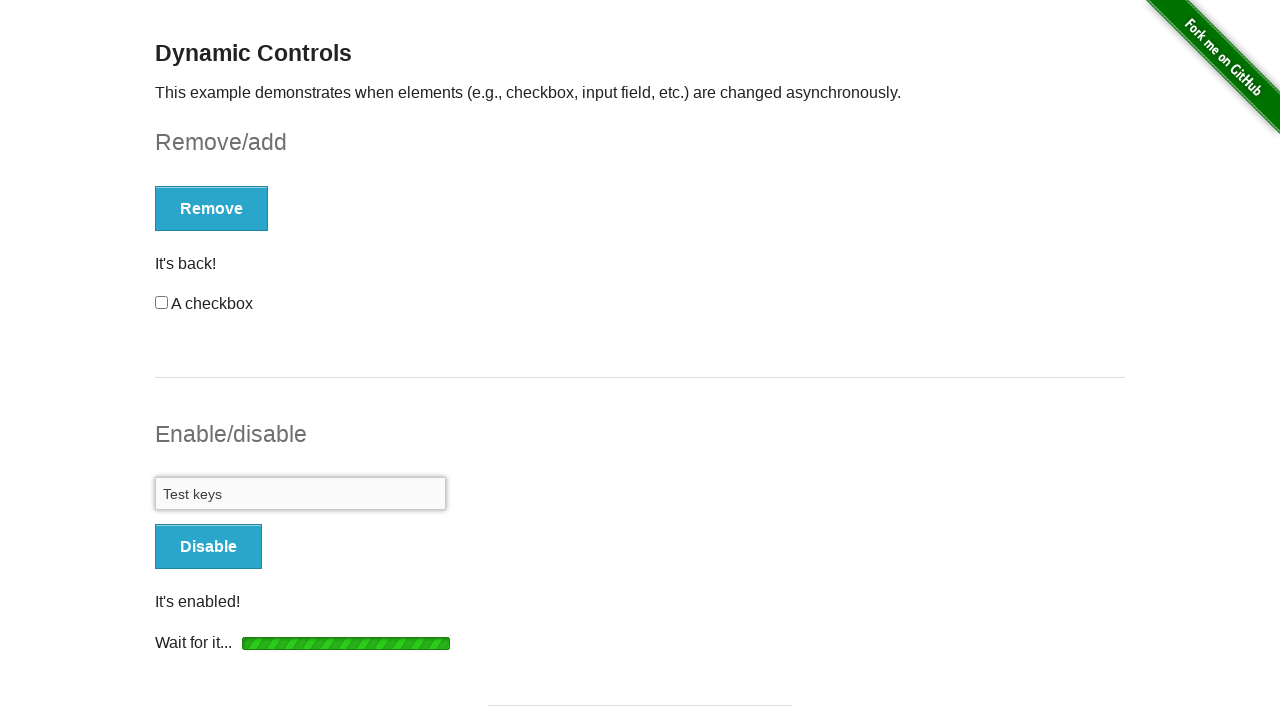

Clicked Disable button to disable input field at (208, 546) on xpath=/html/body/div[2]/div/div[1]/form[2]/button
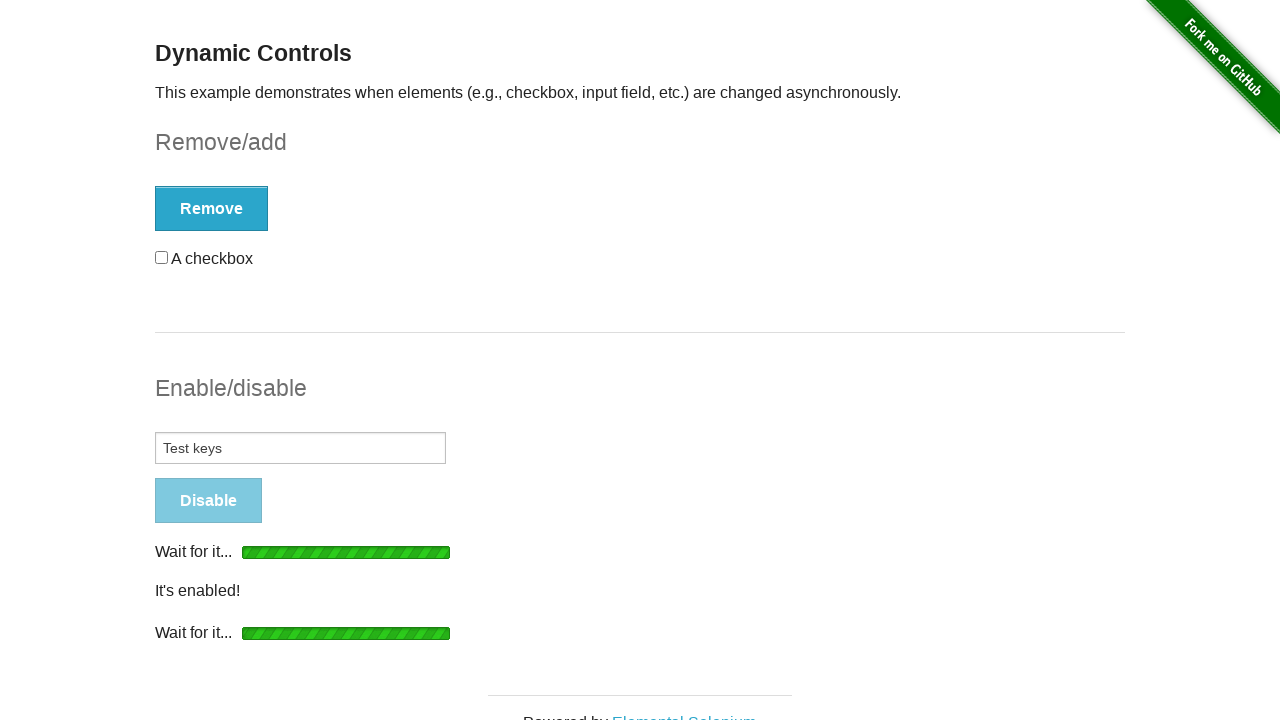

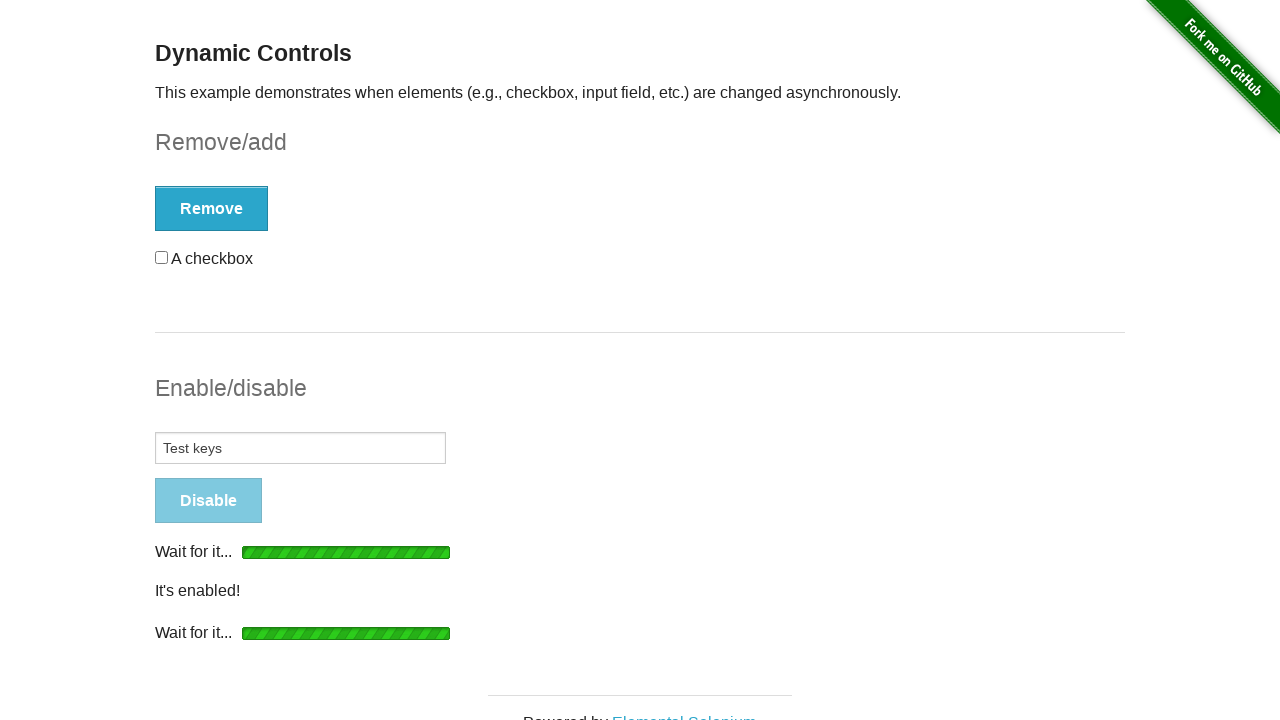